Tests adding products to cart, clicking Place Order, and attempting to purchase without filling in required fields to trigger a validation popup.

Starting URL: https://www.demoblaze.com/

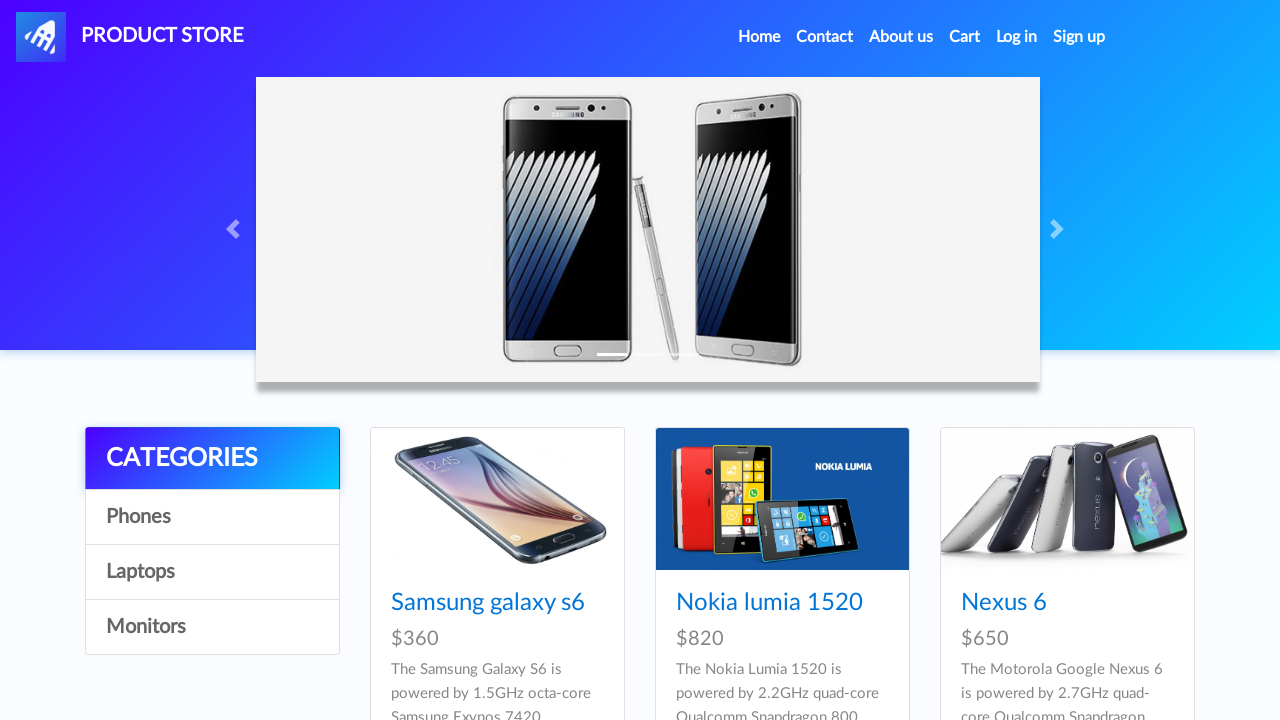

Clicked on Samsung galaxy s6 product at (488, 603) on .card-title a:has-text('Samsung galaxy s6')
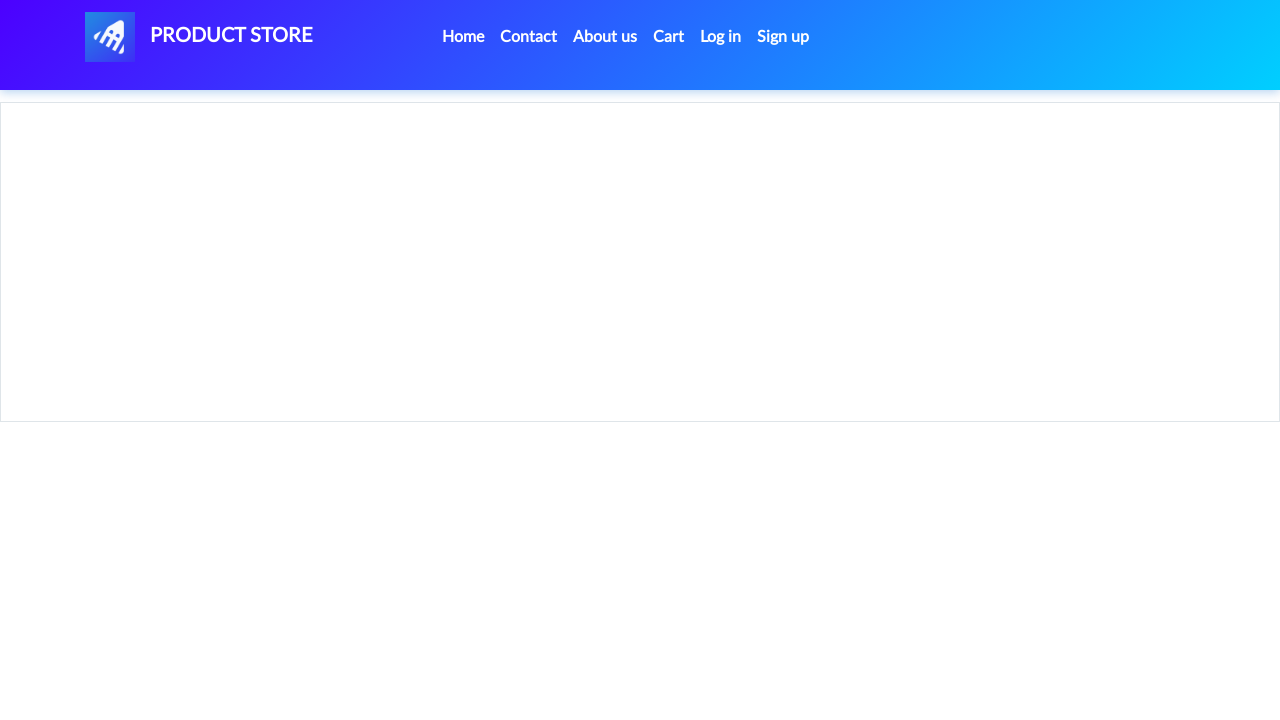

Clicked Add to cart button for Samsung galaxy s6 at (610, 440) on text=Add to cart
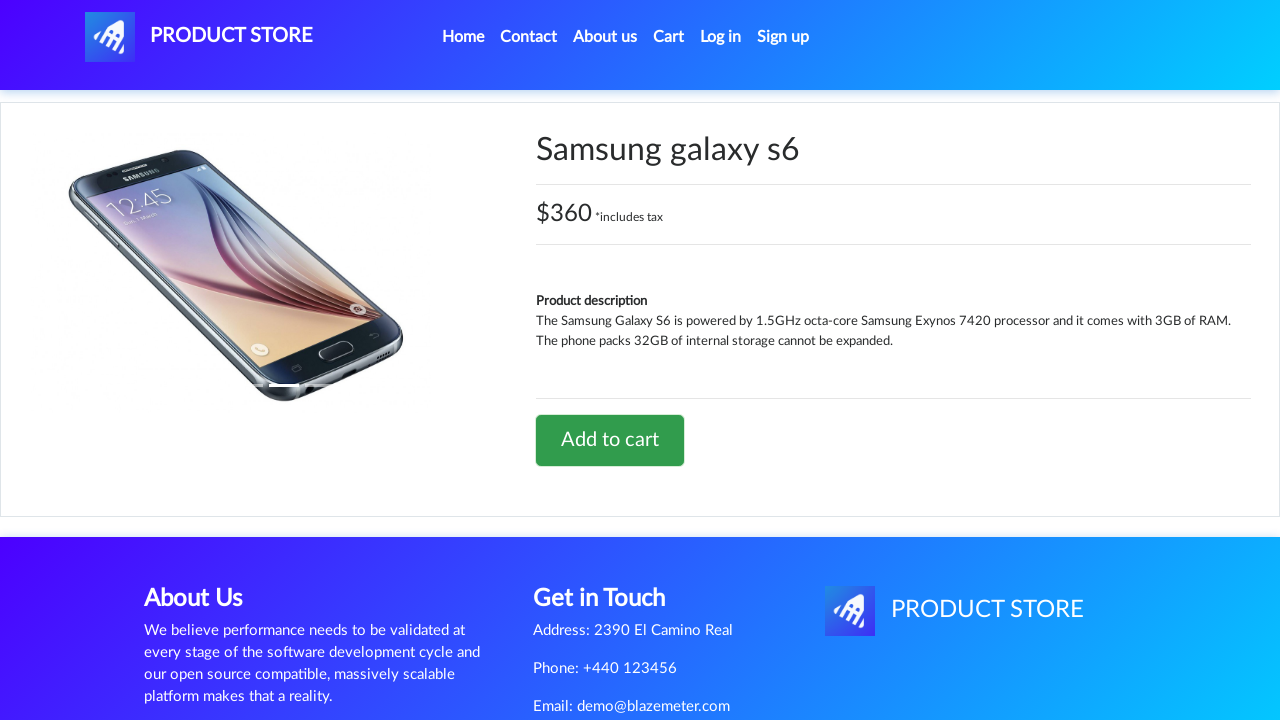

Waited 1 second for cart update
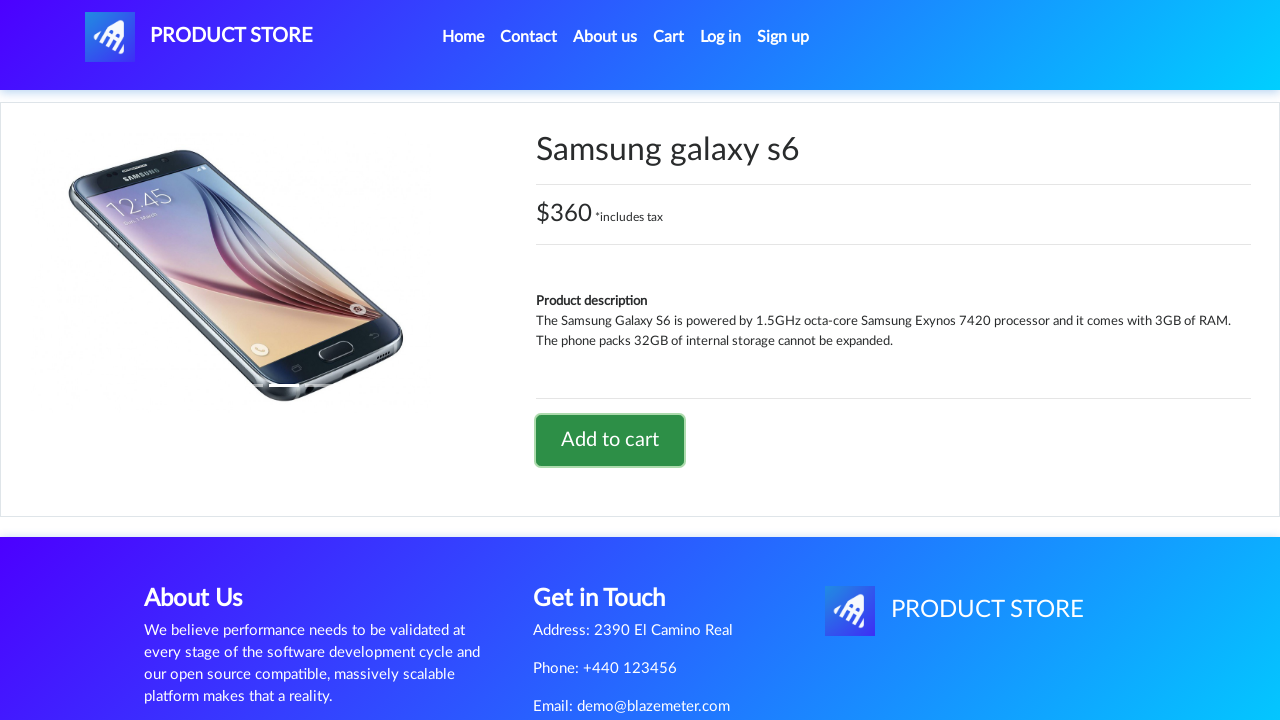

Clicked navbar brand to return to home at (199, 37) on a.navbar-brand#nava
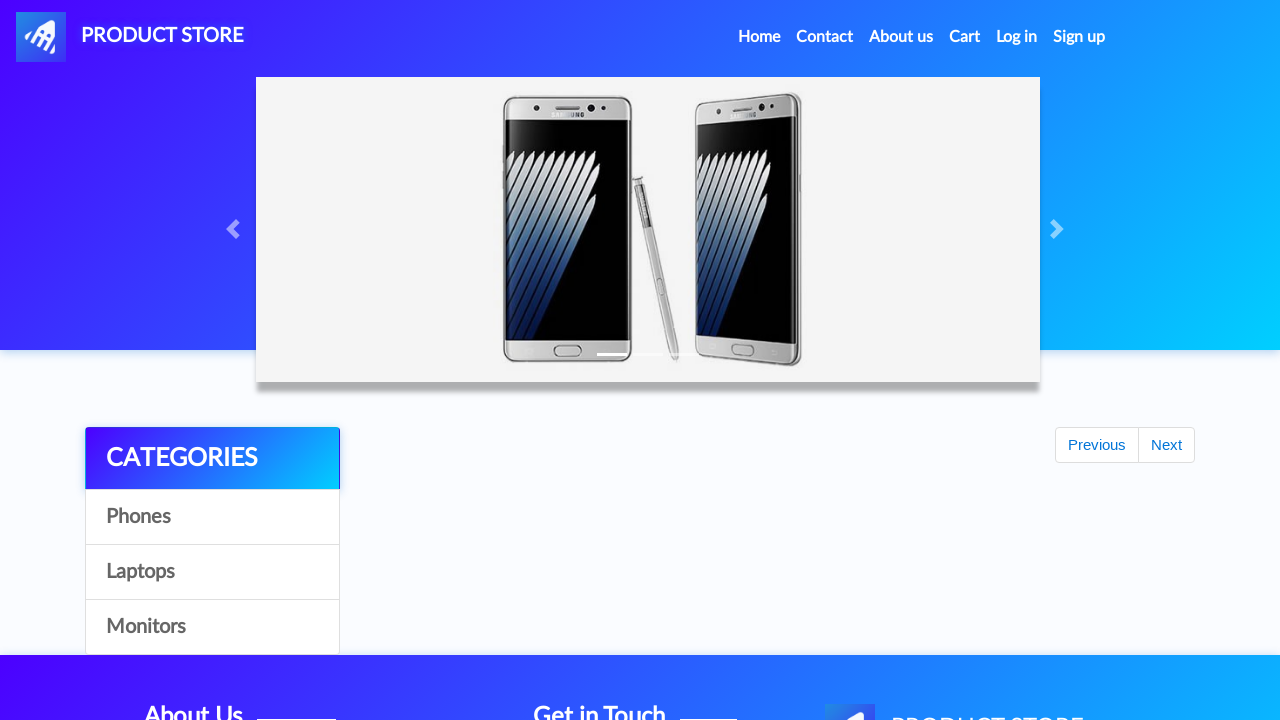

Clicked on Nokia lumia 1520 product at (769, 603) on .card-title a:has-text('Nokia lumia 1520')
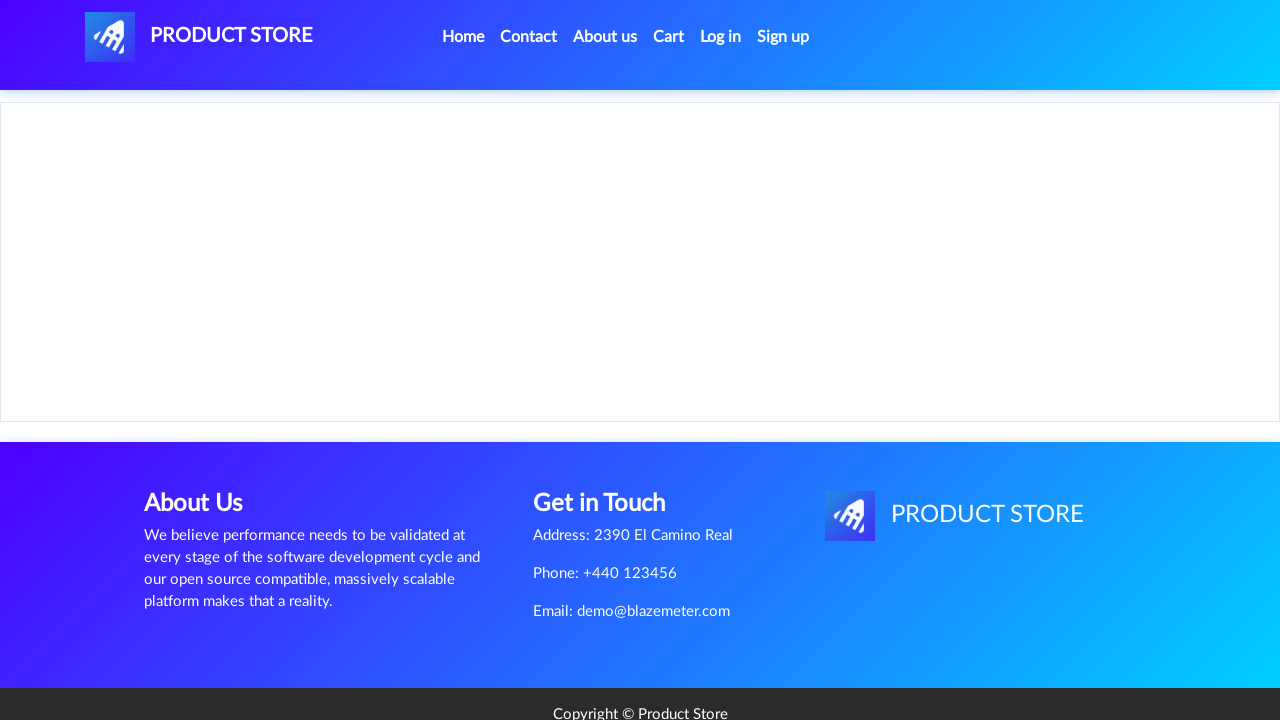

Clicked Add to cart button for Nokia lumia 1520 at (610, 440) on text=Add to cart
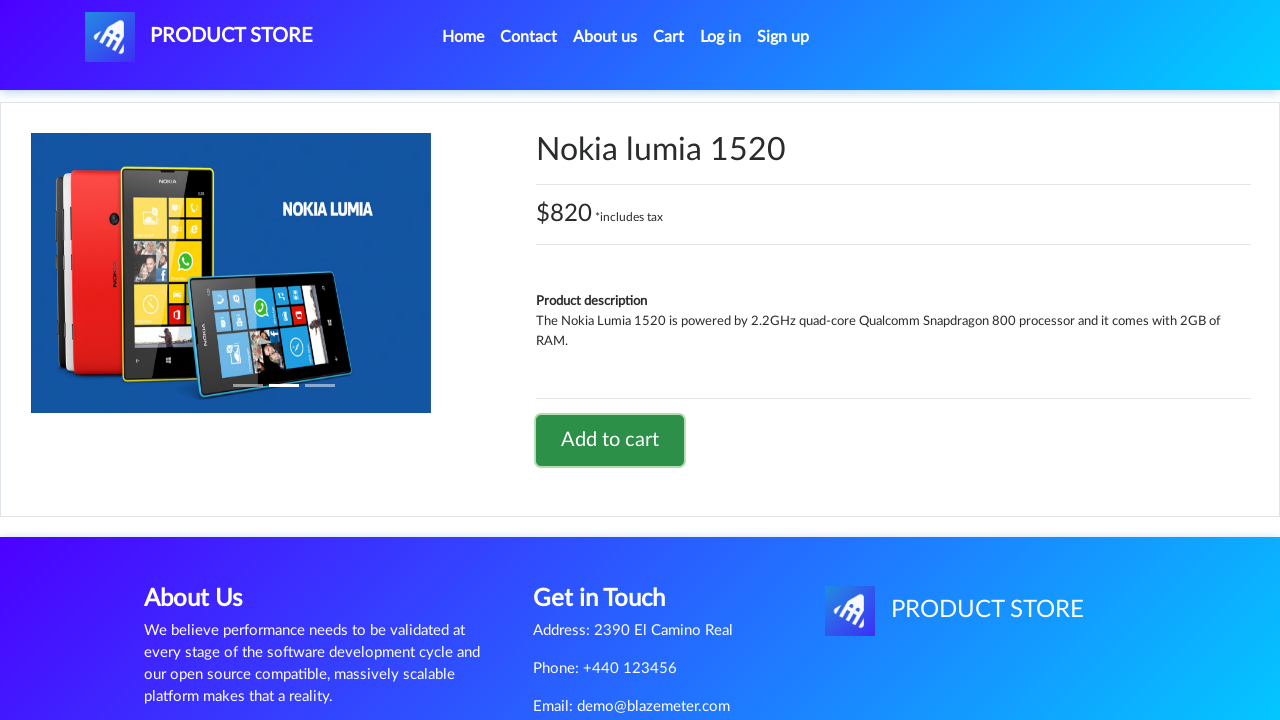

Waited 1 second for cart update
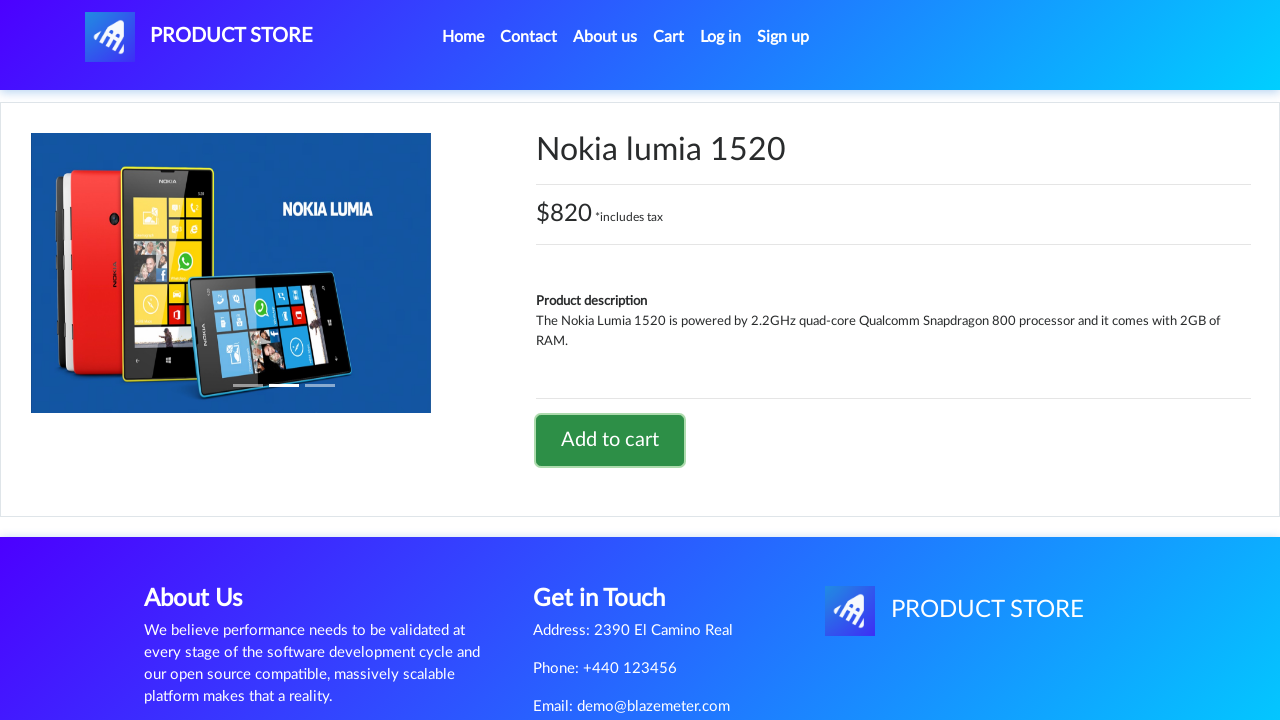

Clicked navbar brand to return to home at (199, 37) on a.navbar-brand#nava
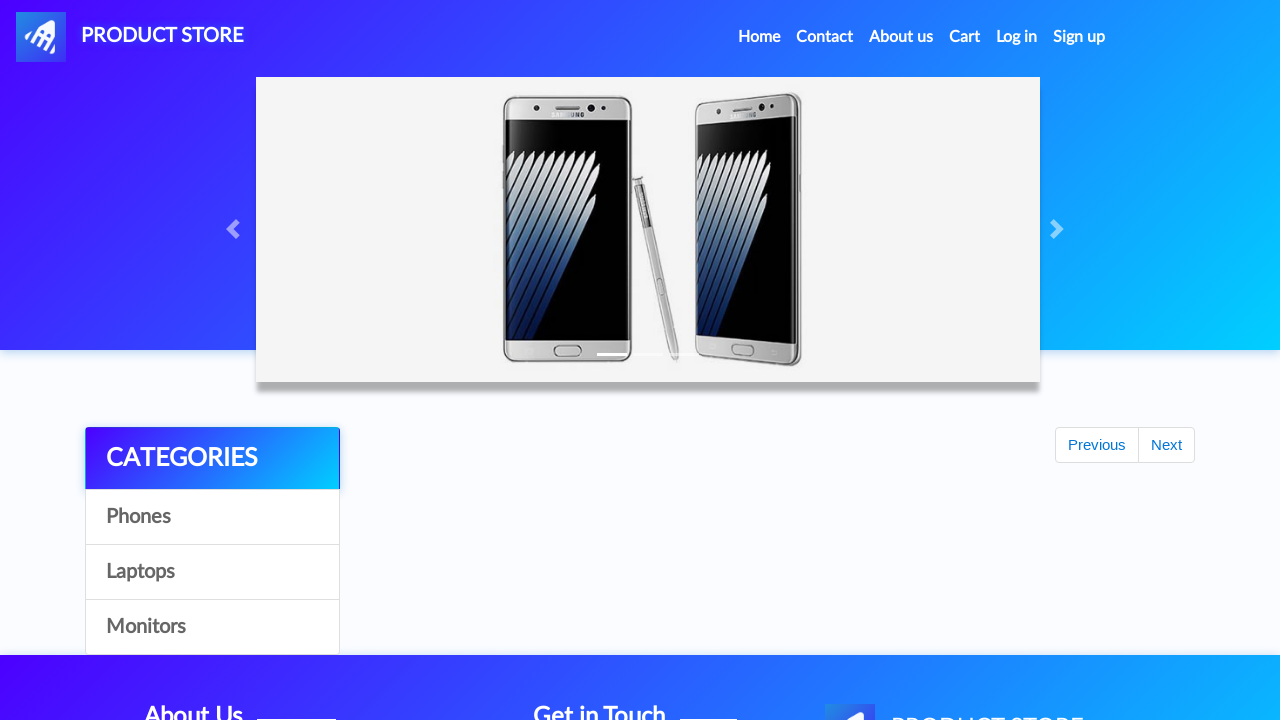

Clicked cart button to view shopping cart at (965, 37) on #cartur
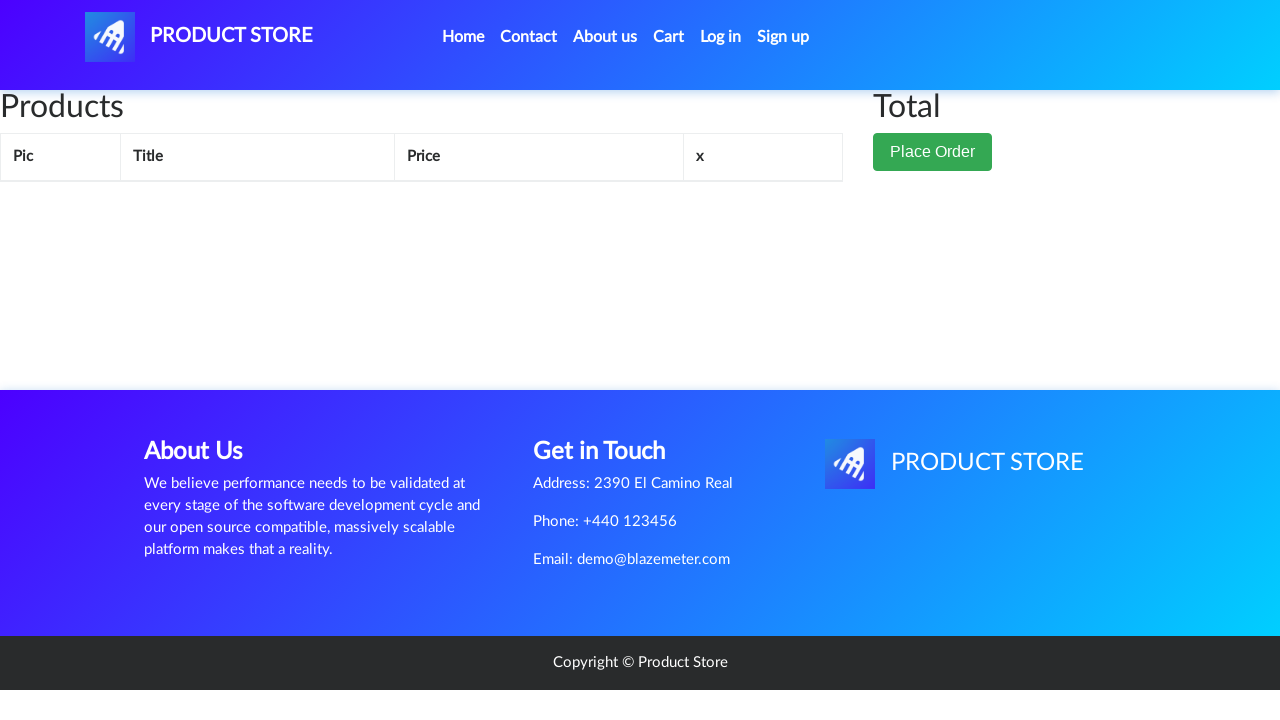

Clicked Place Order button at (933, 152) on button:has-text('Place Order')
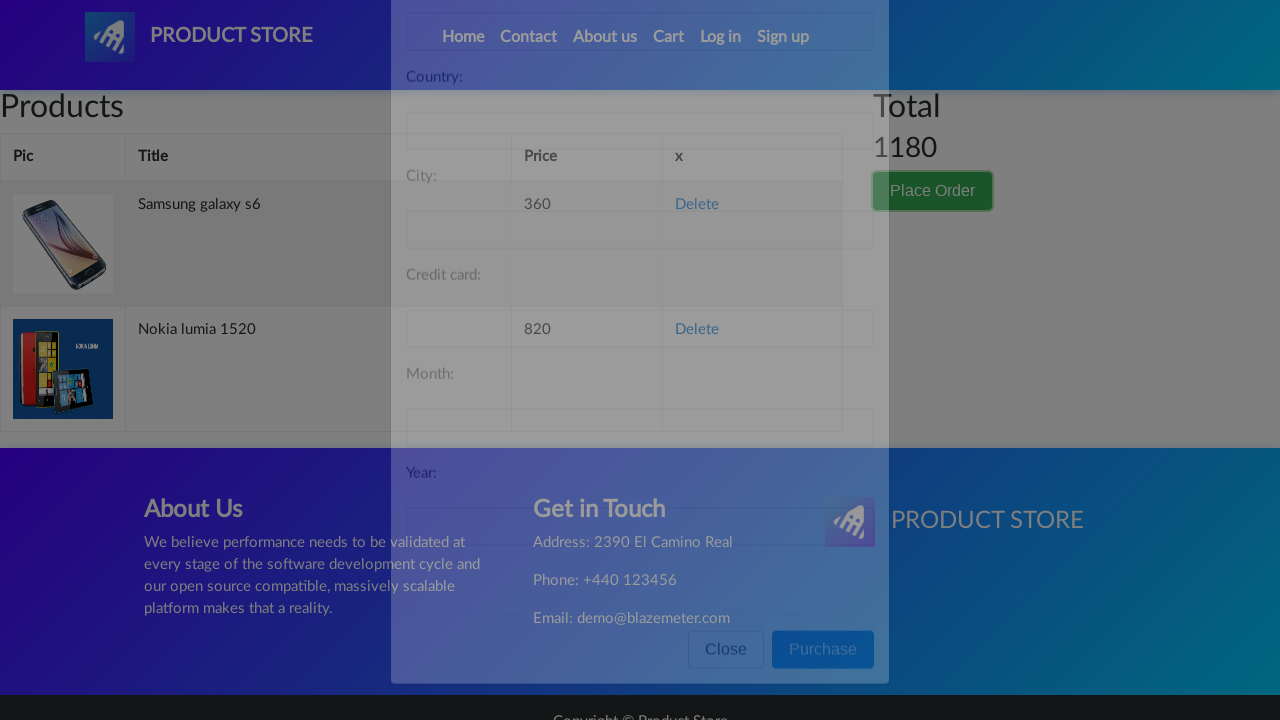

Set up dialog handler to accept validation alerts
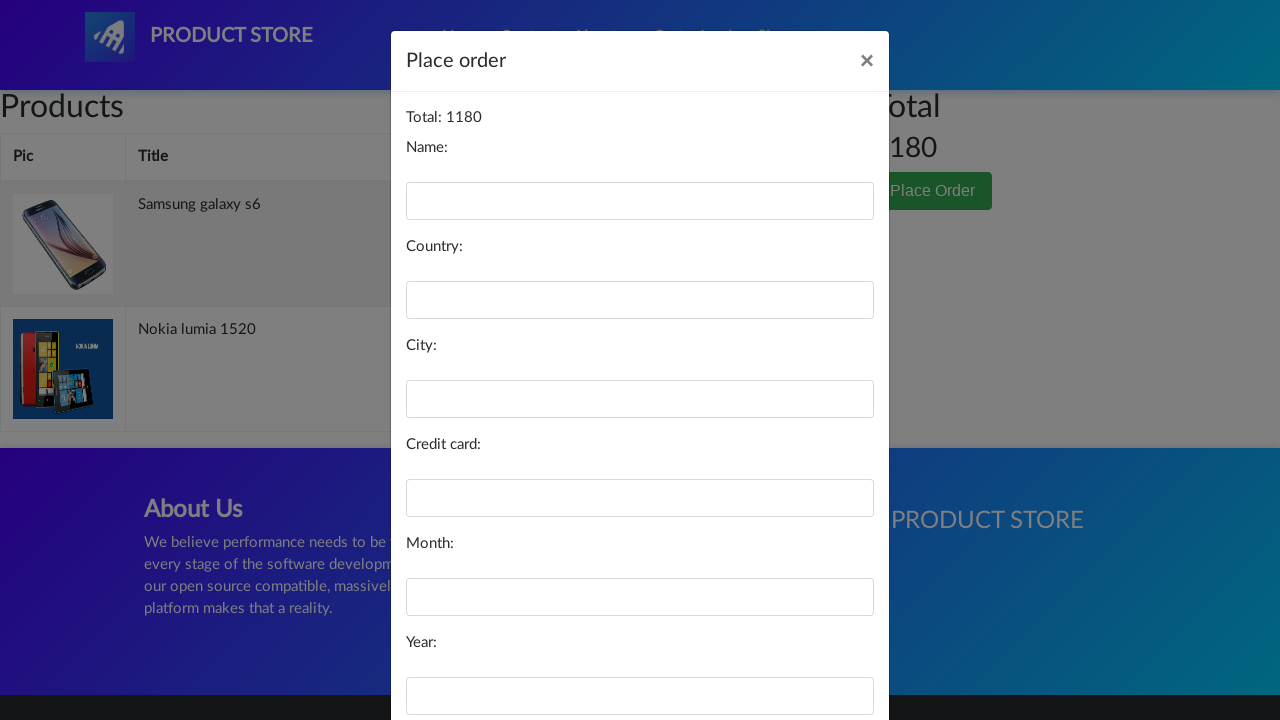

Waited 2 seconds for purchase form to load
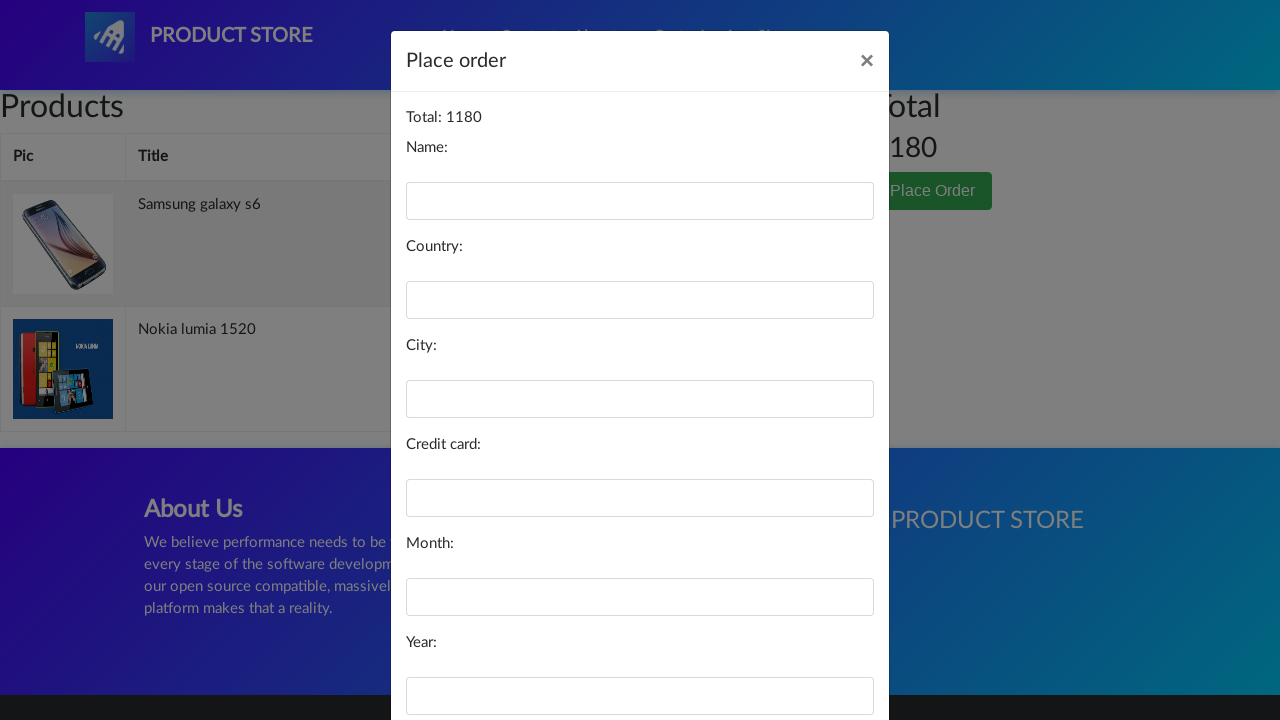

Clicked Purchase button without filling required fields to trigger validation popup at (823, 655) on button[onclick='purchaseOrder()']
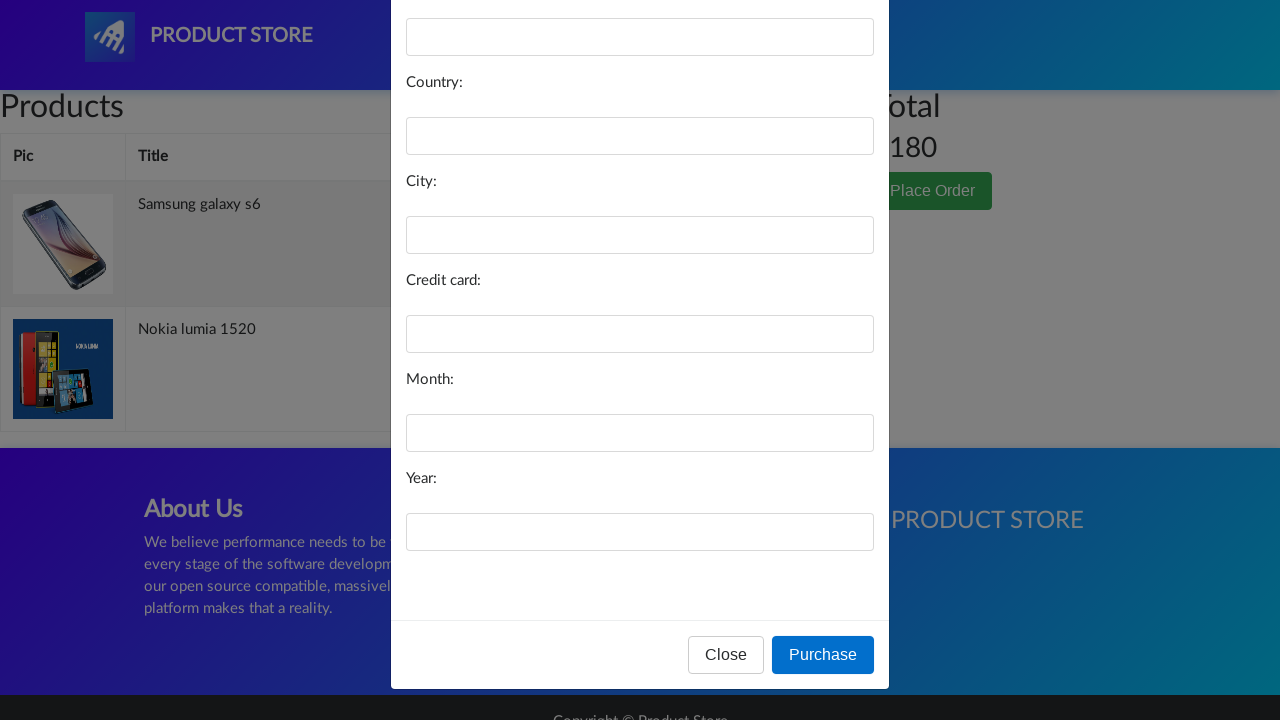

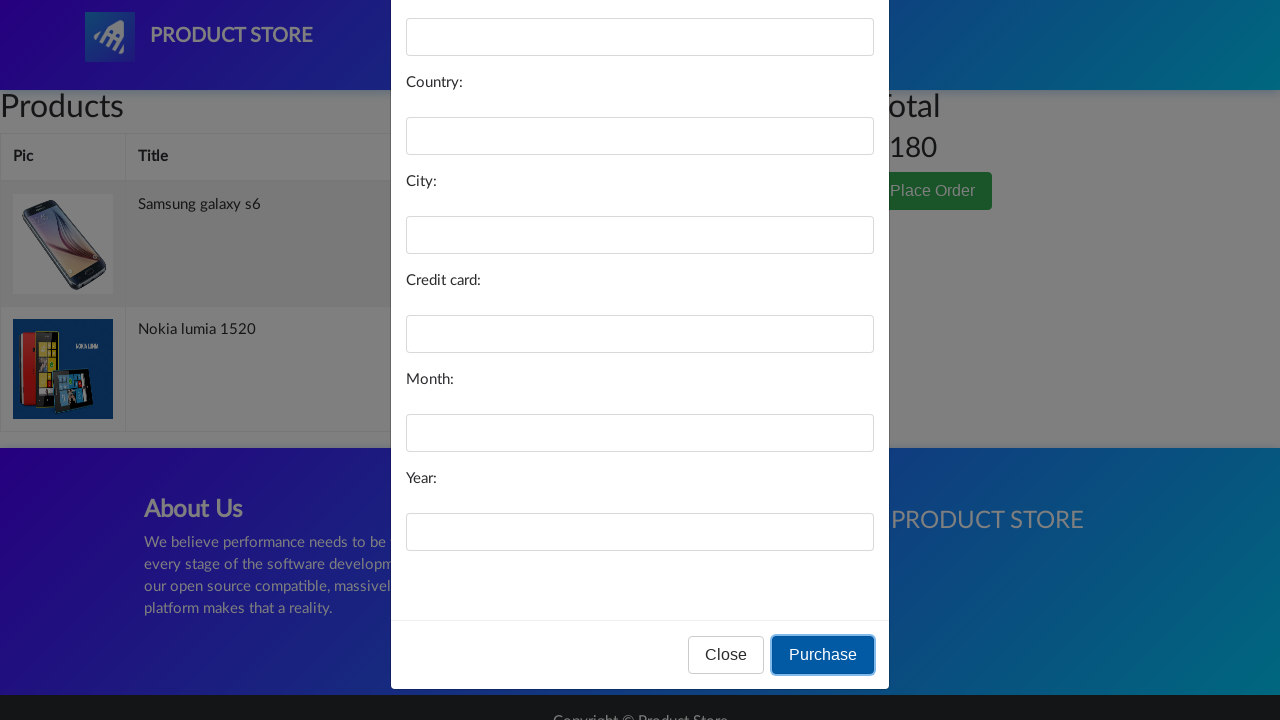